Tests a demo banking application by creating a customer through the manager portal, opening an account, logging in as the customer, making deposits and withdrawals, verifying the balance, and finally deleting the customer.

Starting URL: https://www.globalsqa.com/angularJs-protractor/BankingProject/#/login

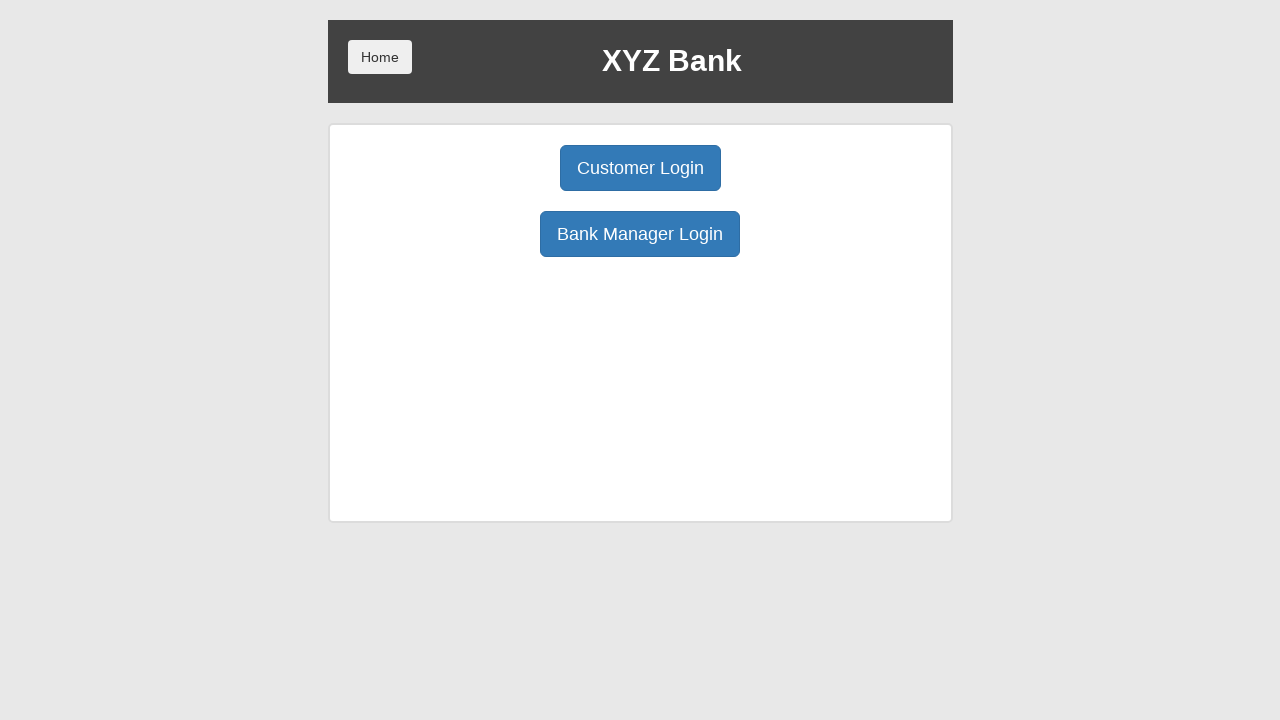

Clicked 'Bank Manager Login' button to enter manager portal at (640, 234) on internal:text="Bank Manager Login"s
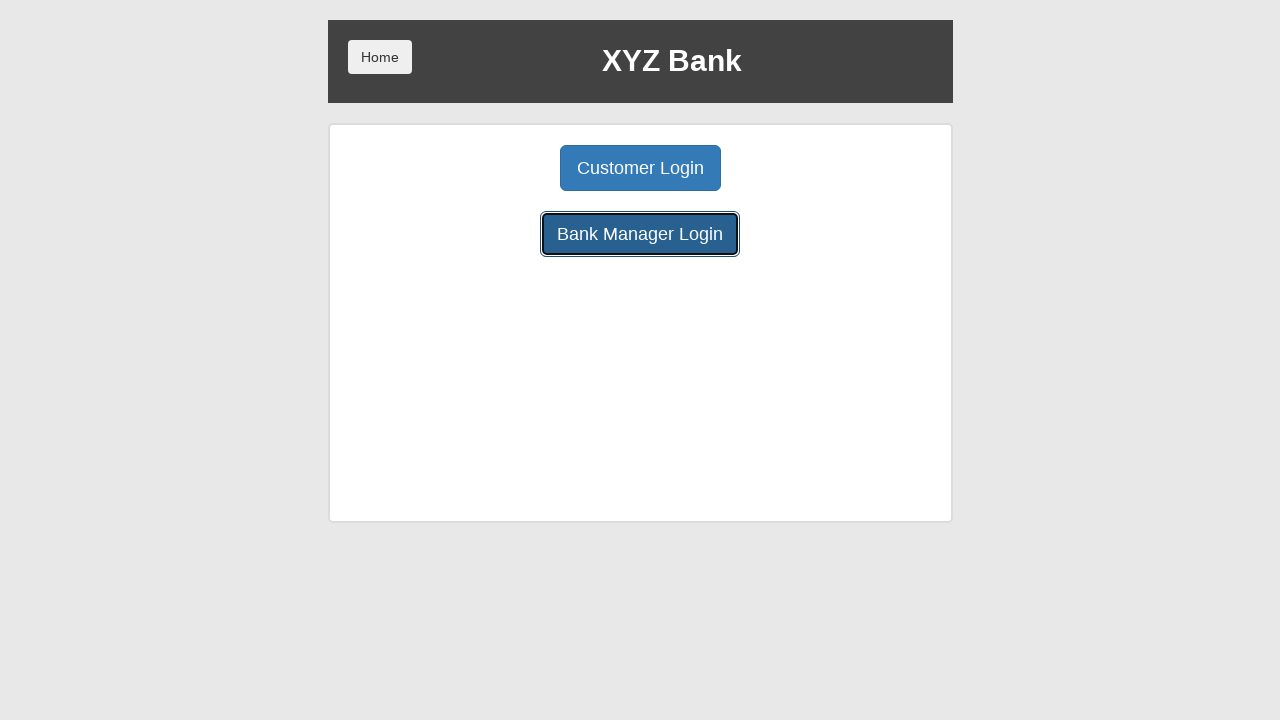

Clicked 'Add Customer' button to open customer creation form at (502, 168) on internal:text="Add Customer"s
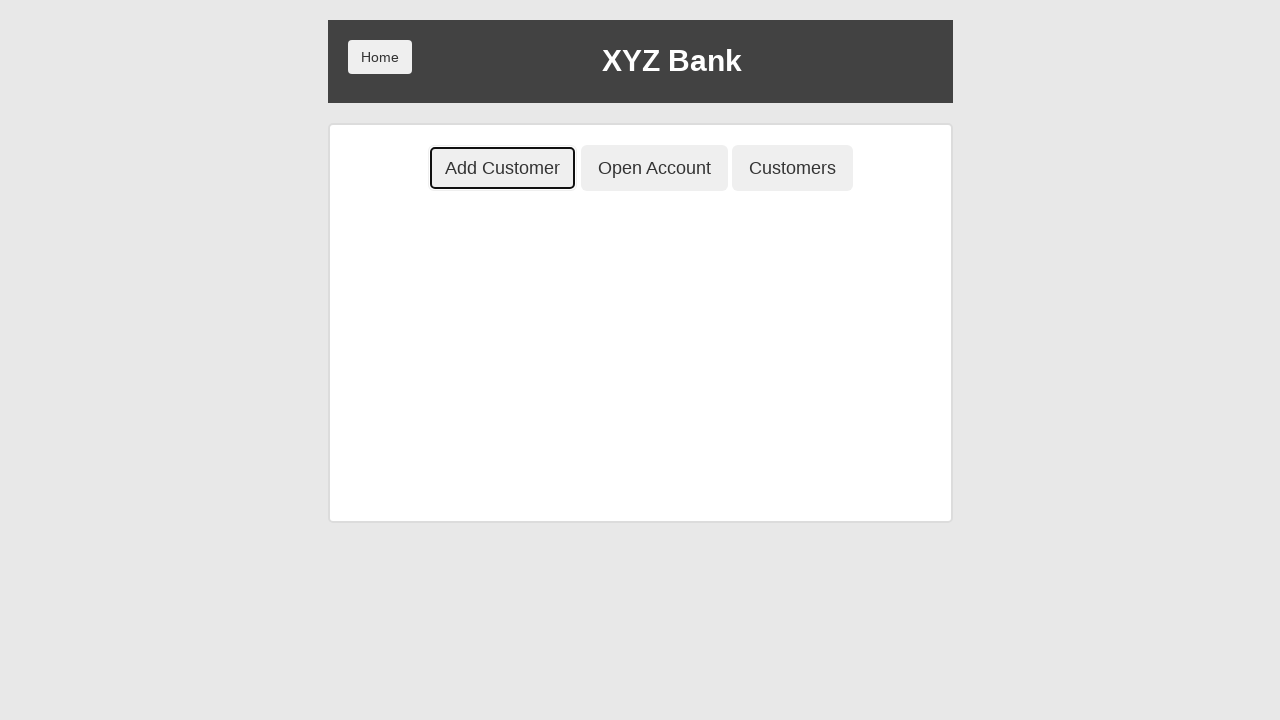

Filled first name field with 'Redeemer' on internal:attr=[placeholder="First Name"s]
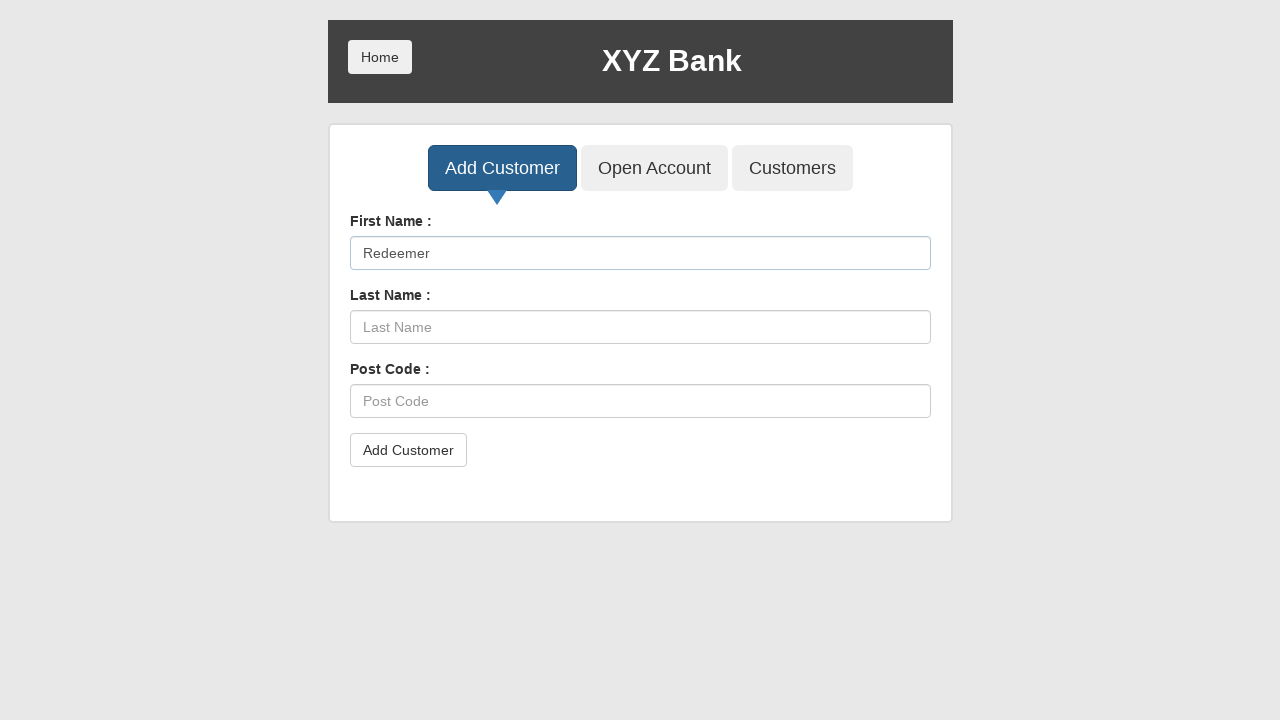

Filled last name field with 'Ntumy' on internal:attr=[placeholder="Last Name"s]
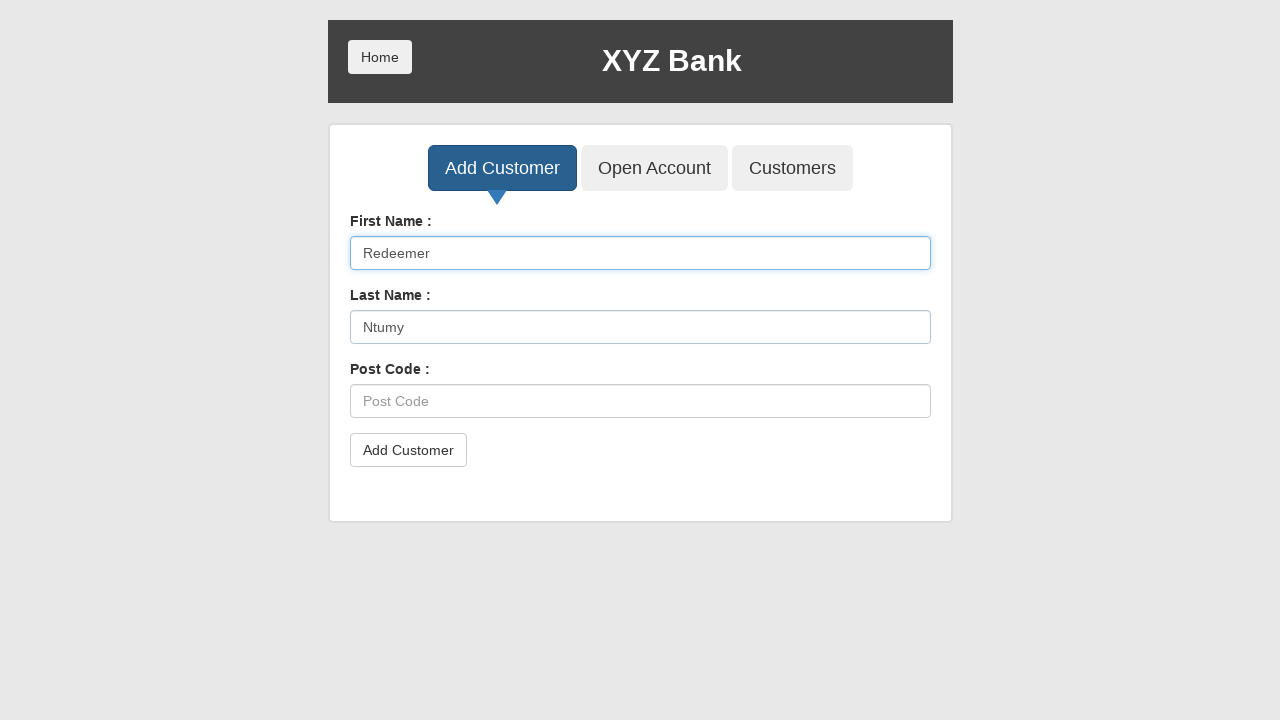

Filled post code field with '123456' on internal:attr=[placeholder="Post Code"s]
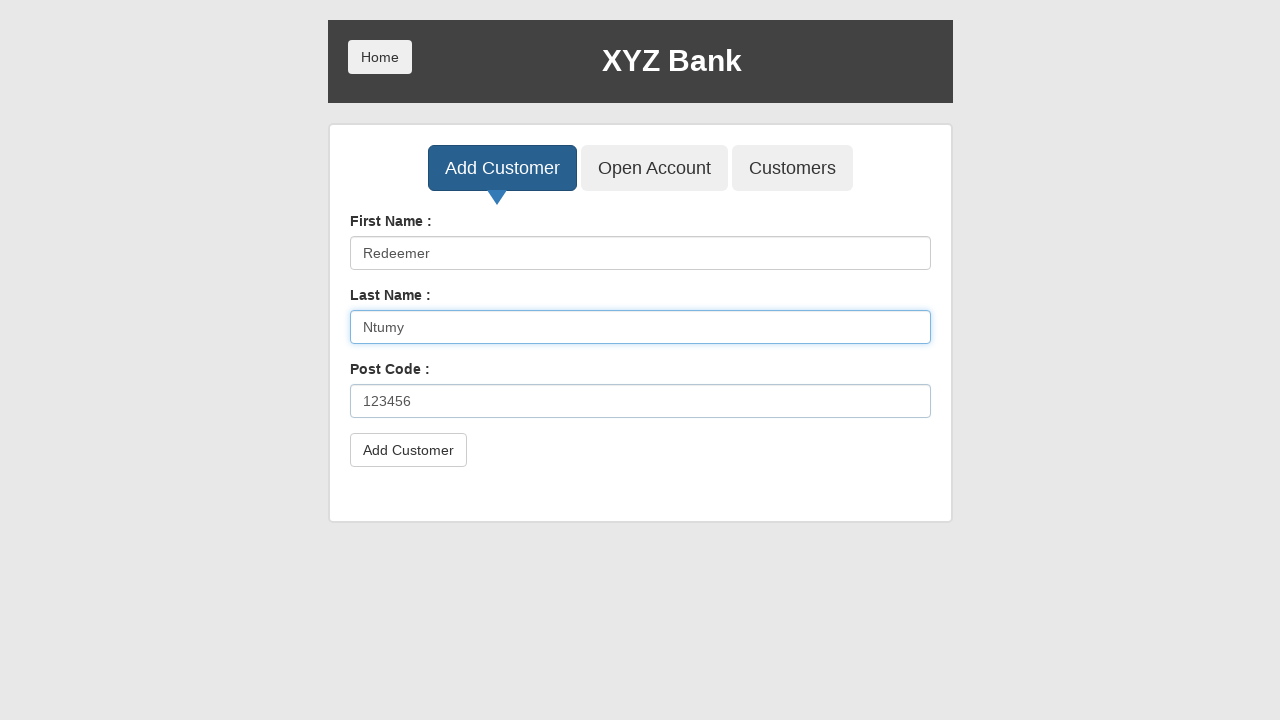

Clicked 'Add Customer' submit button to create customer at (408, 450) on internal:text="Add Customer"s >> nth=1
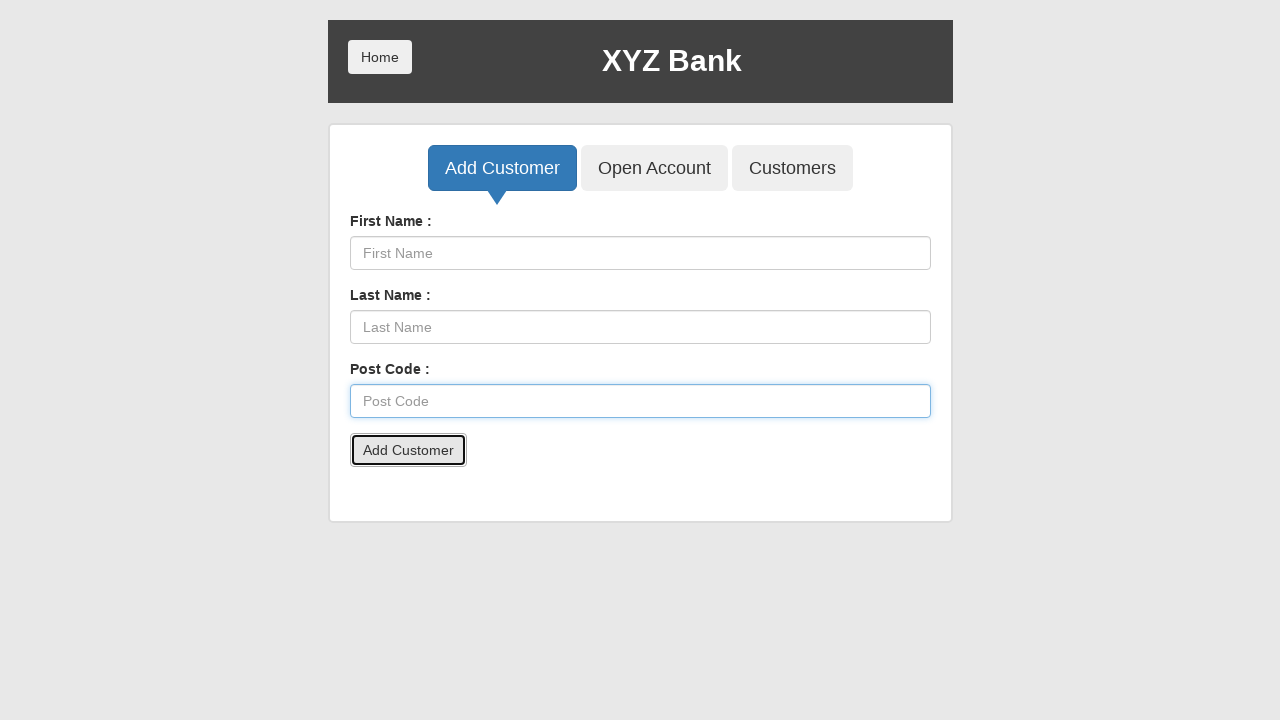

Accepted alert dialog after customer creation
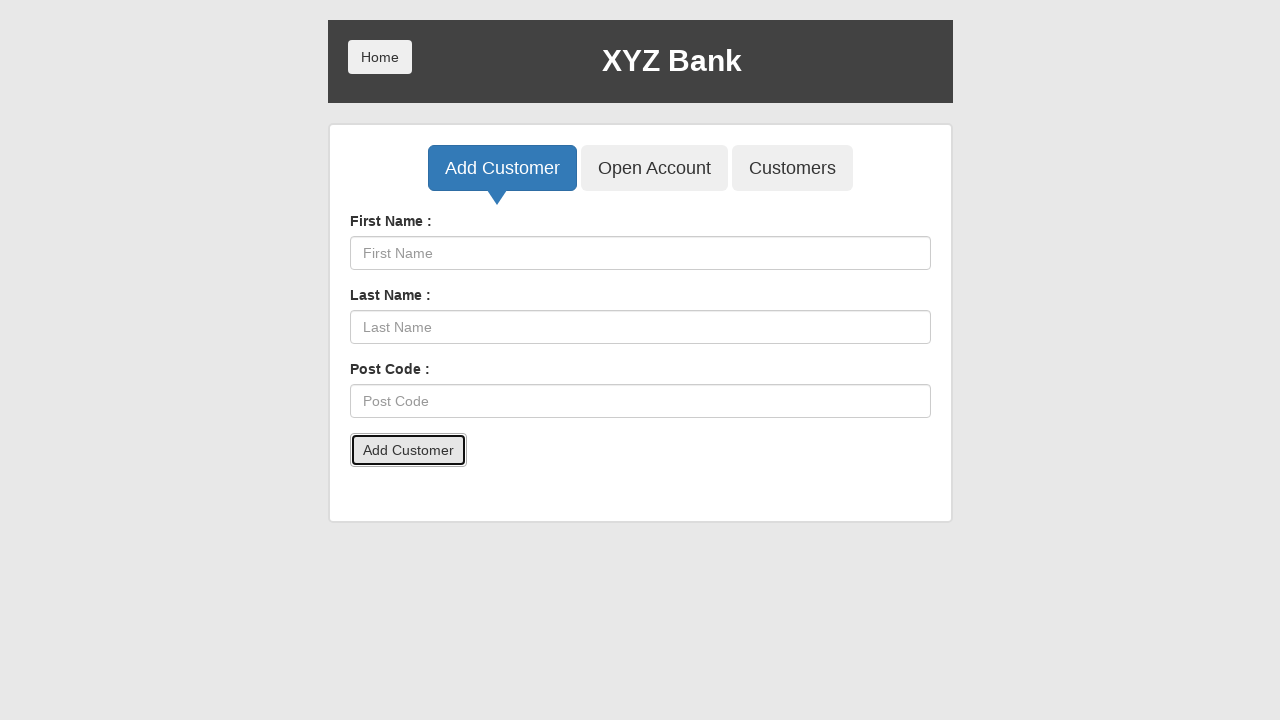

Clicked 'Open Account' button to open new account form at (654, 168) on internal:text="Open Account"s
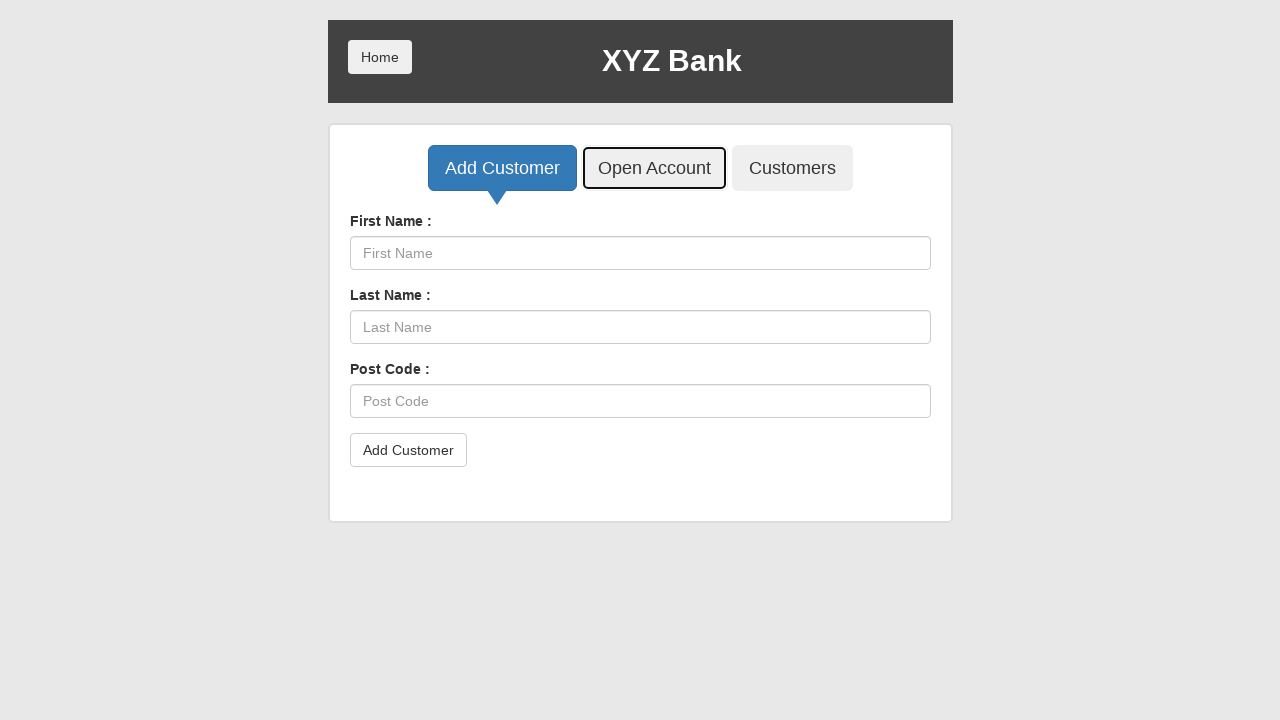

Clicked user select dropdown at (640, 253) on #userSelect
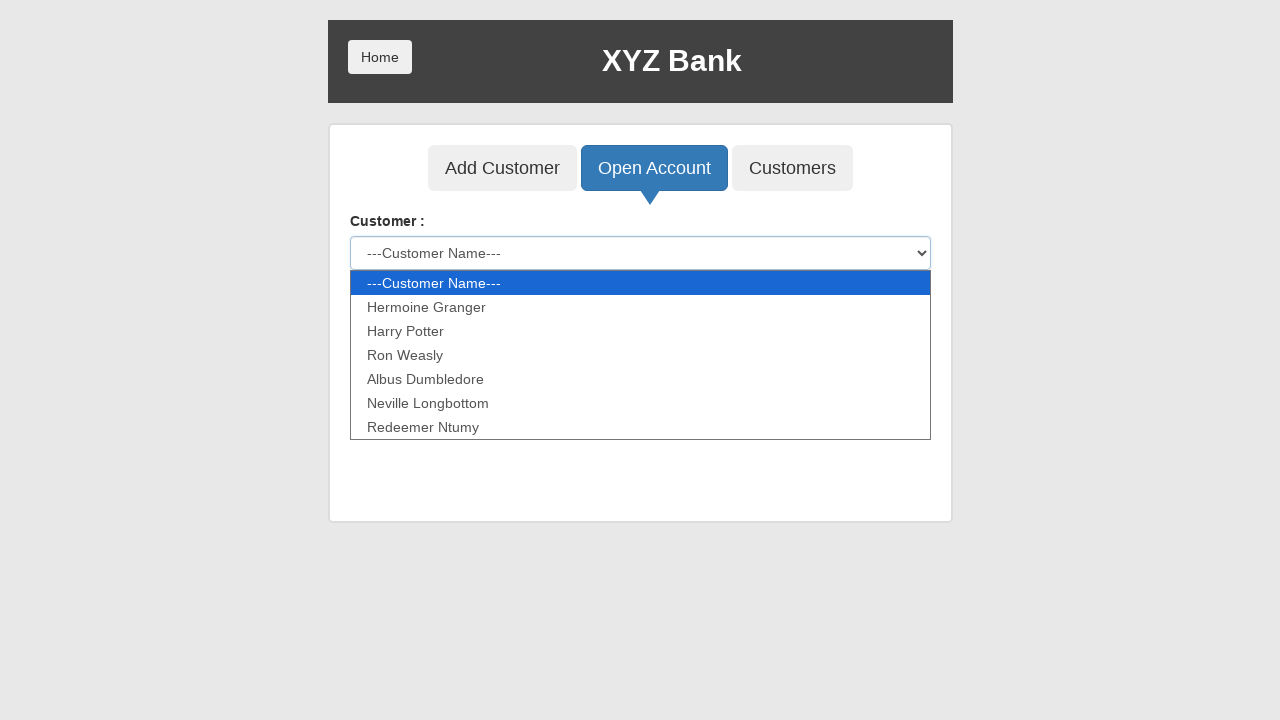

Selected user ID '6' (Redeemer Ntumy) from dropdown on #userSelect
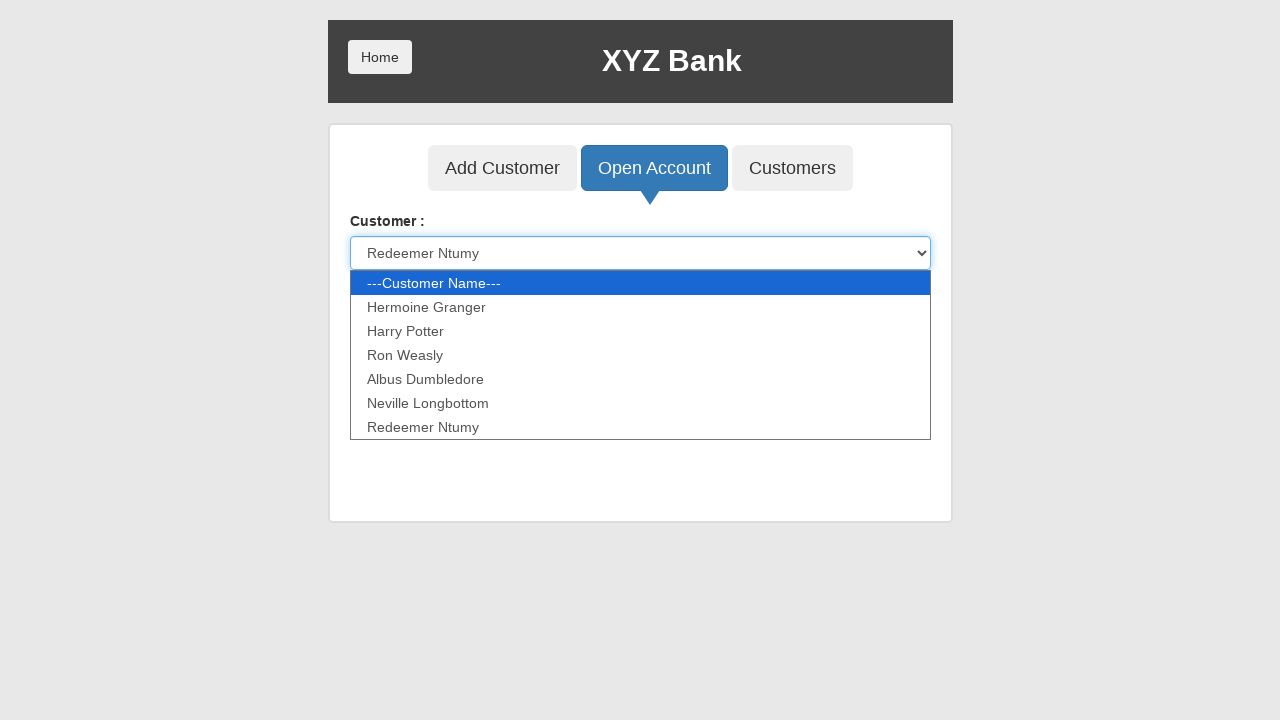

Clicked currency select dropdown at (640, 327) on #currency
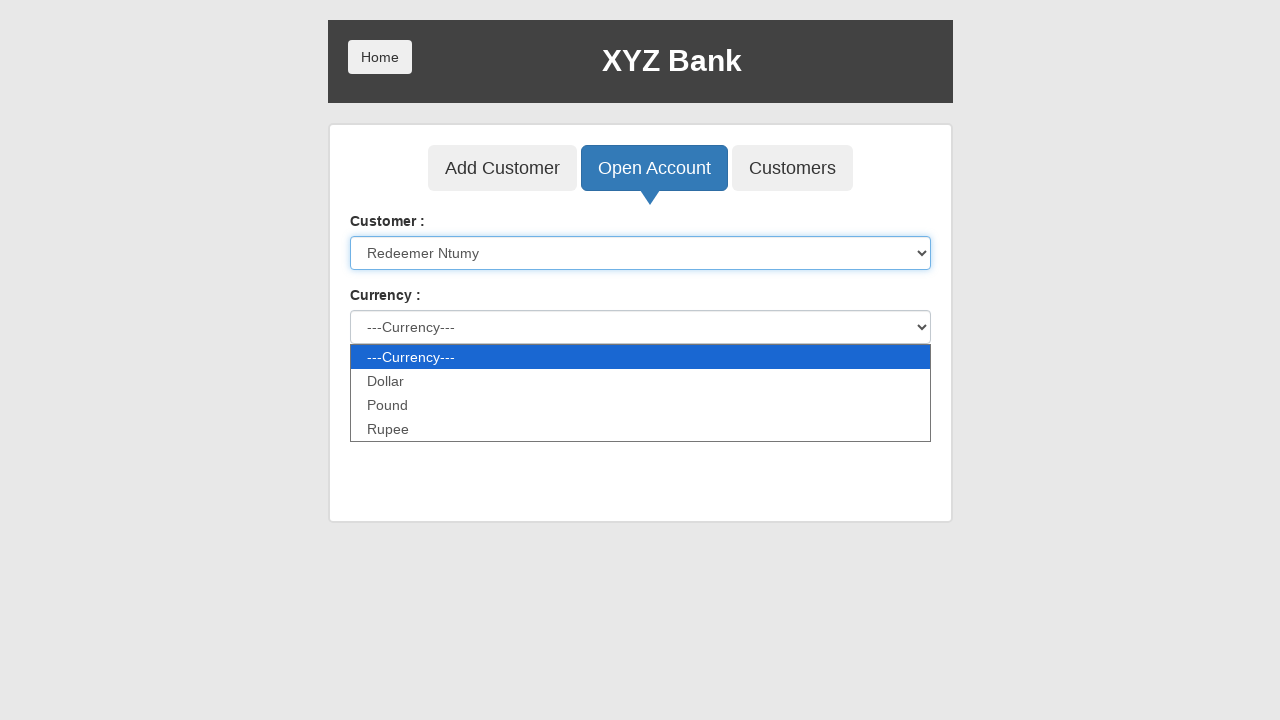

Selected 'Dollar' as account currency on #currency
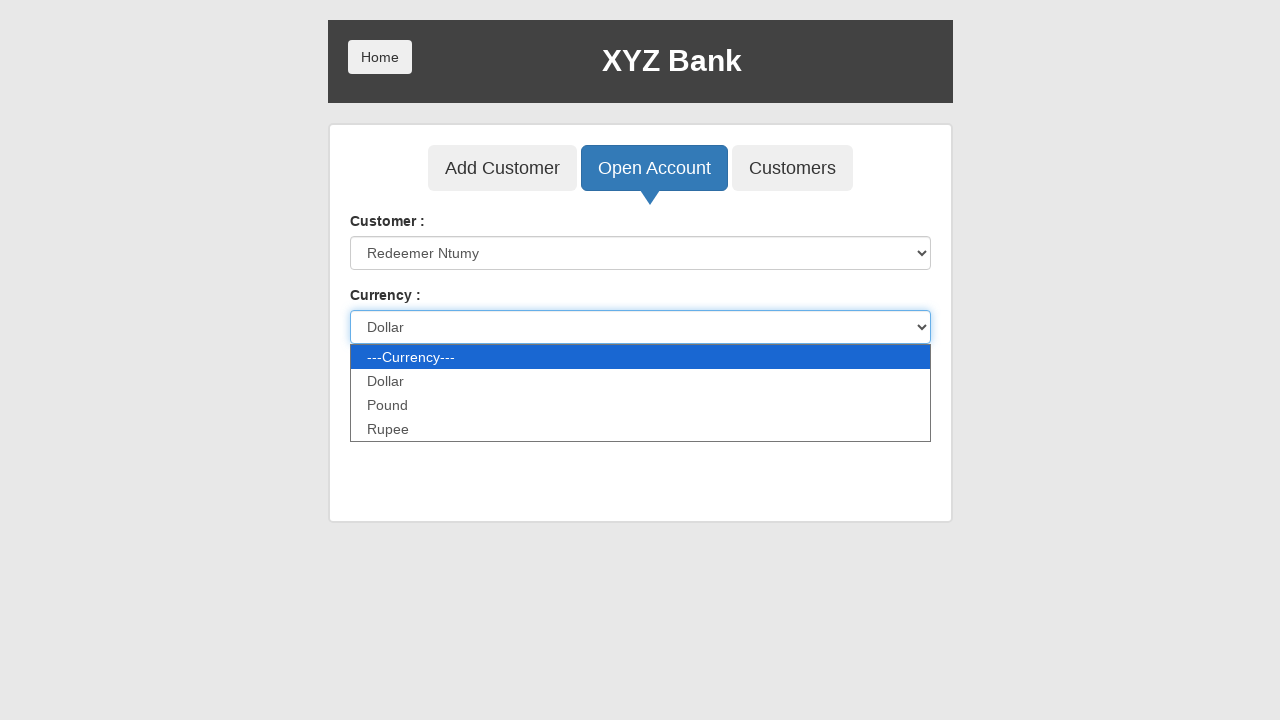

Clicked 'Process' button to create account at (383, 372) on internal:text="Process"s
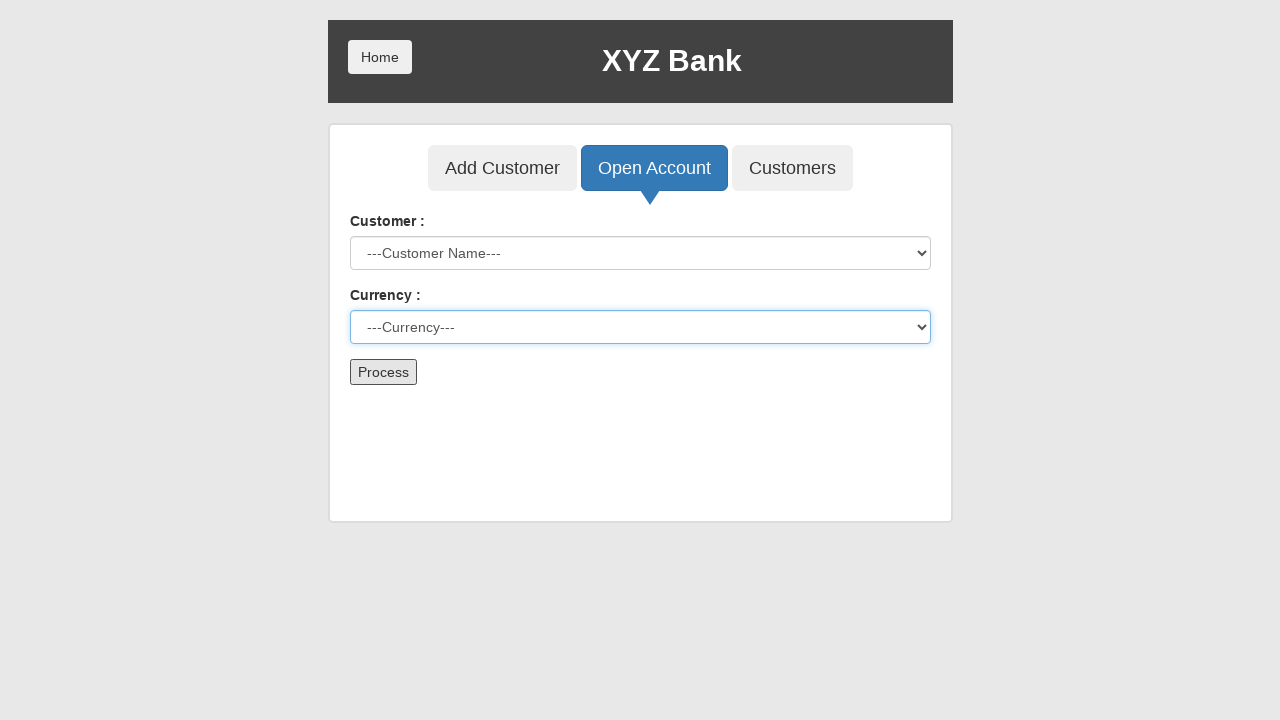

Clicked 'Customers' button to view customer list at (792, 168) on internal:text="Customers"s
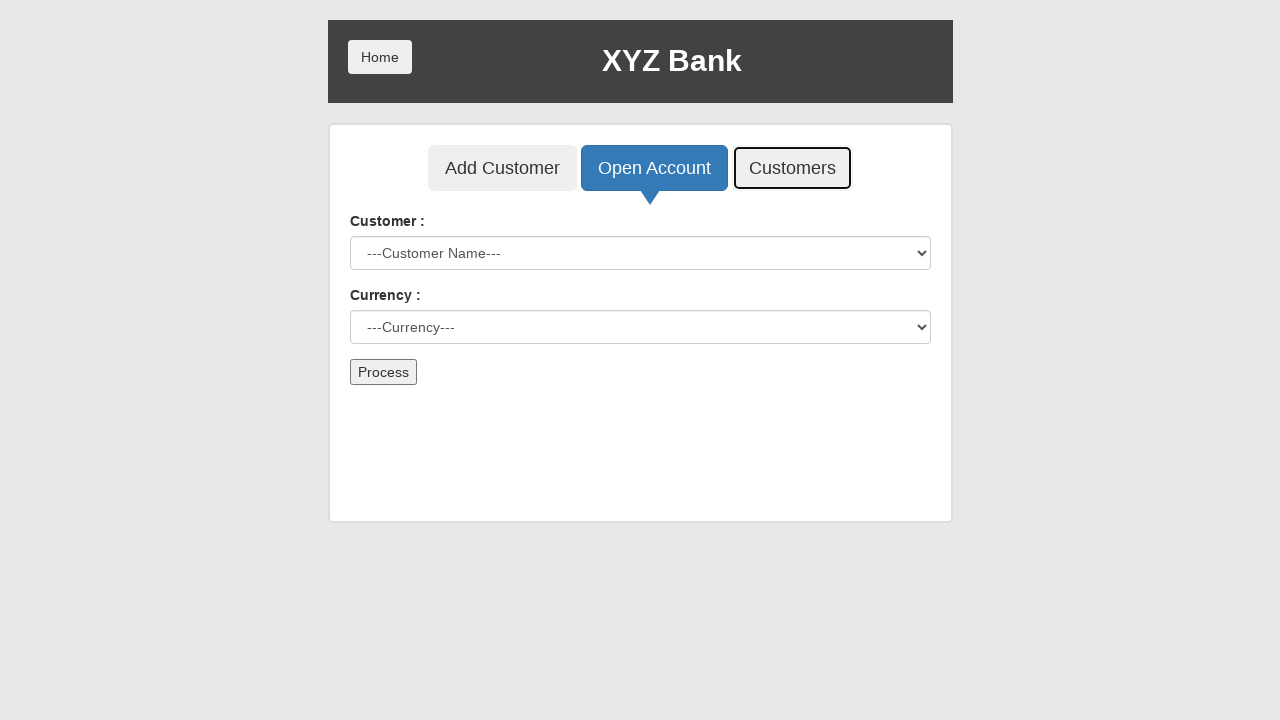

Filled search field with 'Redeemer' to find customer on internal:attr=[placeholder="Search Customer"s]
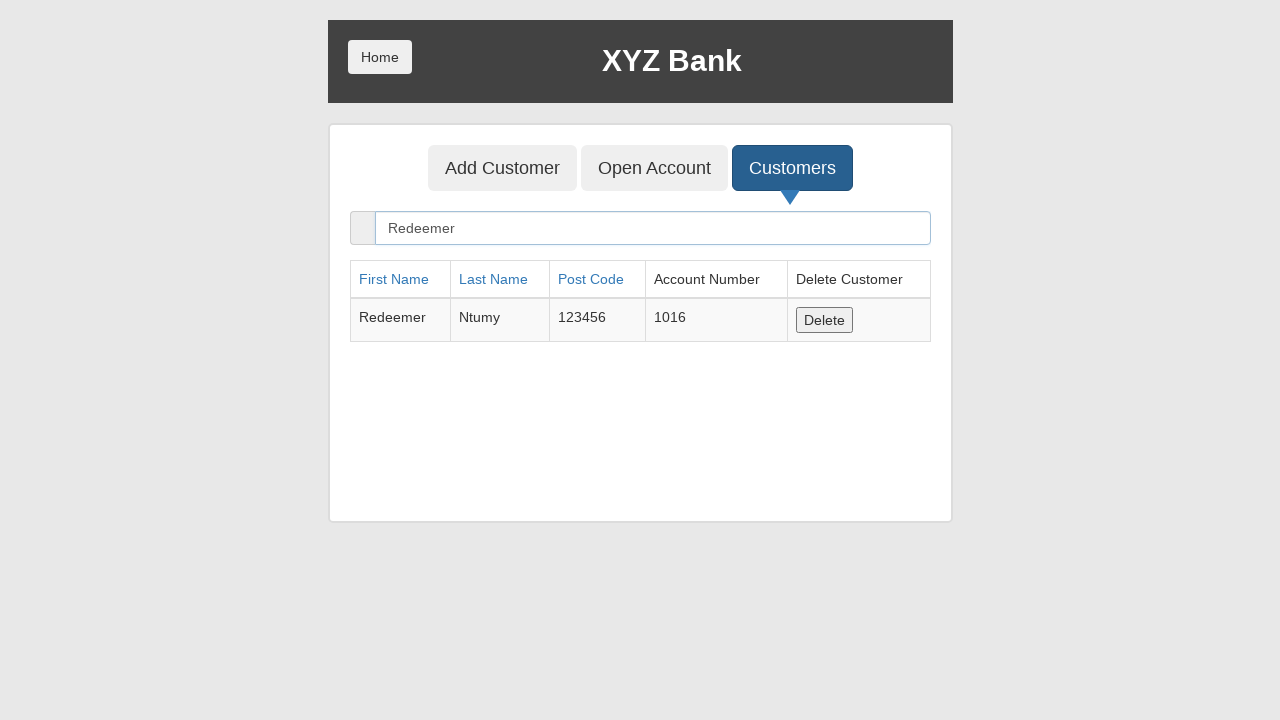

Waited for customer 'Redeemer' to appear in search results
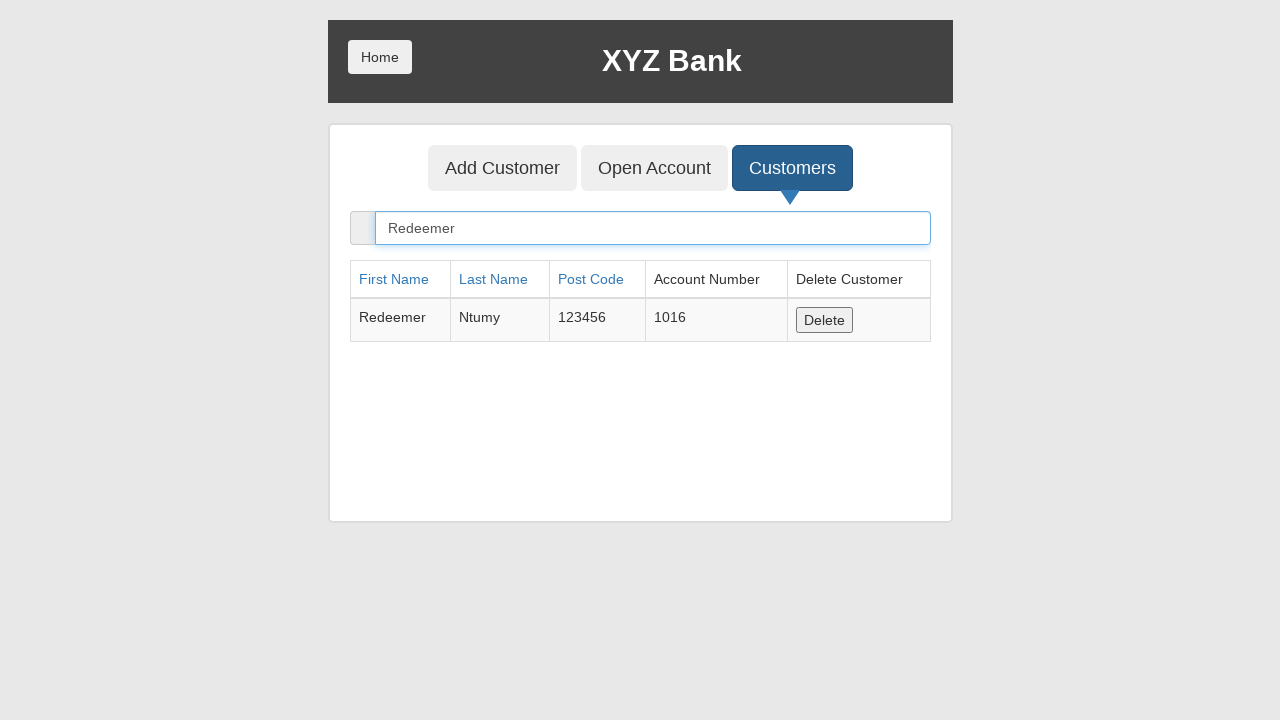

Clicked 'Home' button to return to home page at (380, 57) on internal:text="Home"s
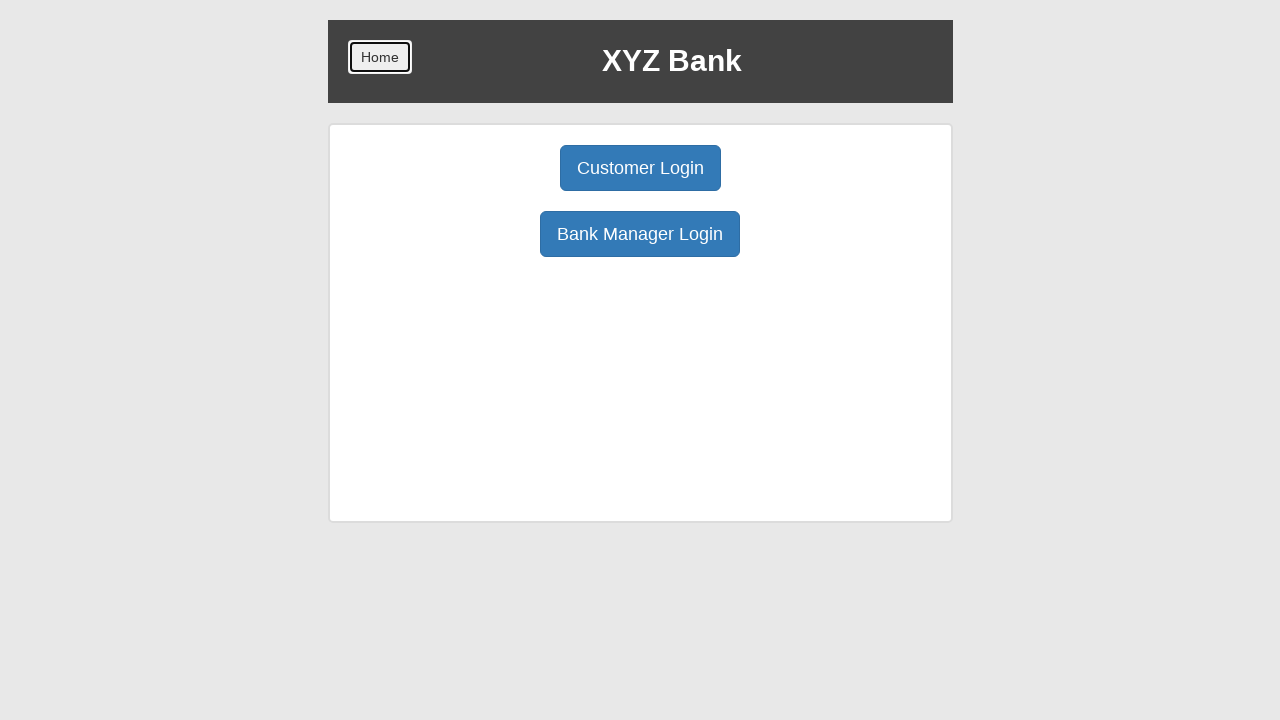

Clicked 'Customer Login' button to enter customer login page at (640, 168) on internal:text="Customer Login"s
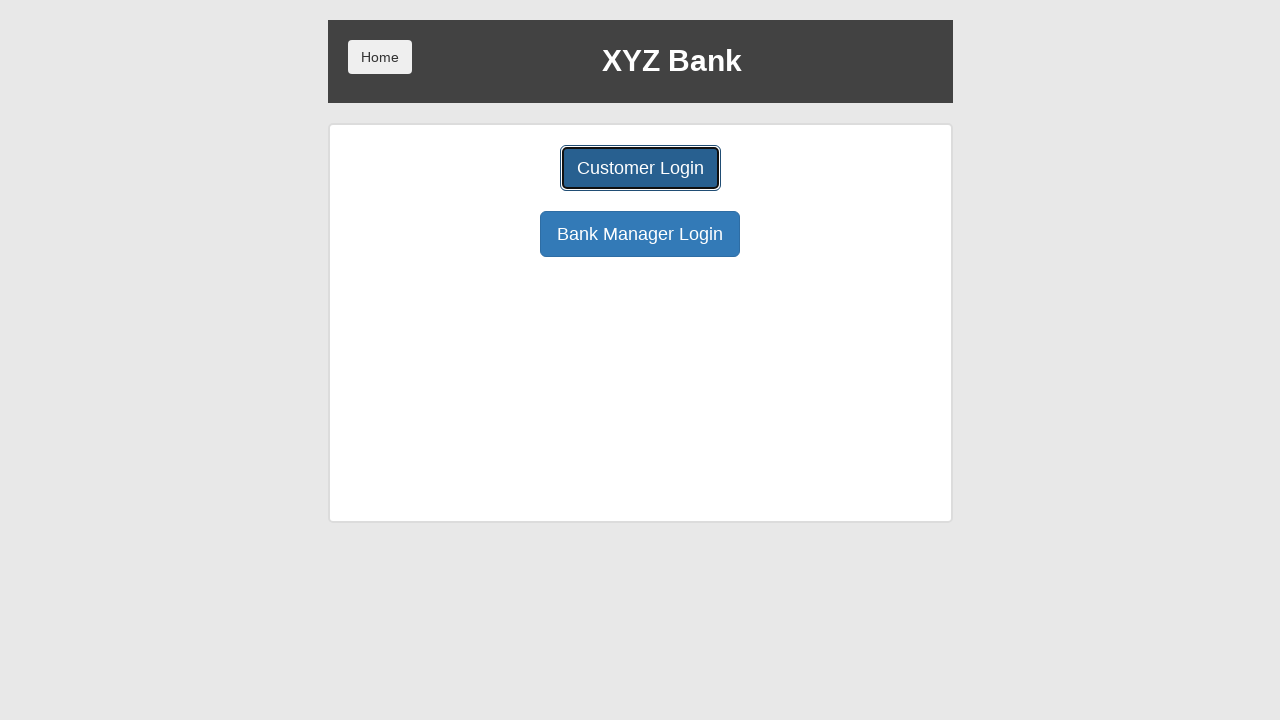

Clicked user select dropdown to choose customer at (640, 187) on #userSelect
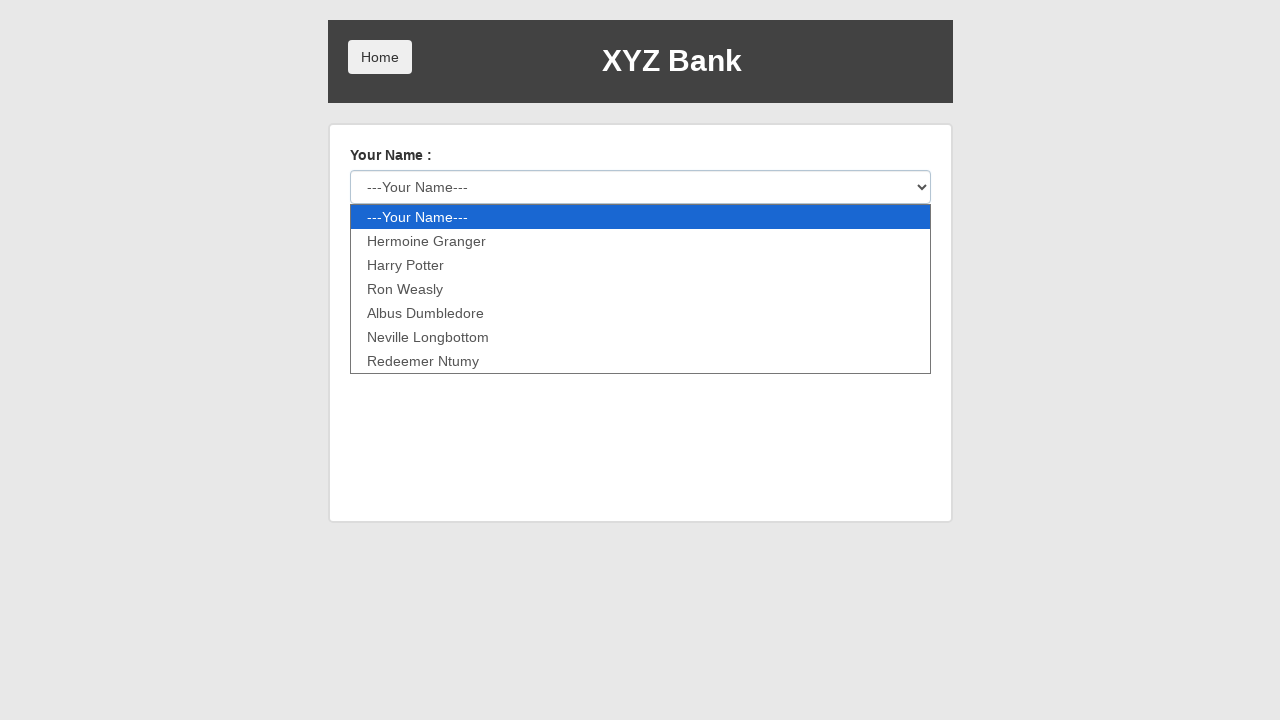

Selected user ID '6' (Redeemer Ntumy) for login on #userSelect
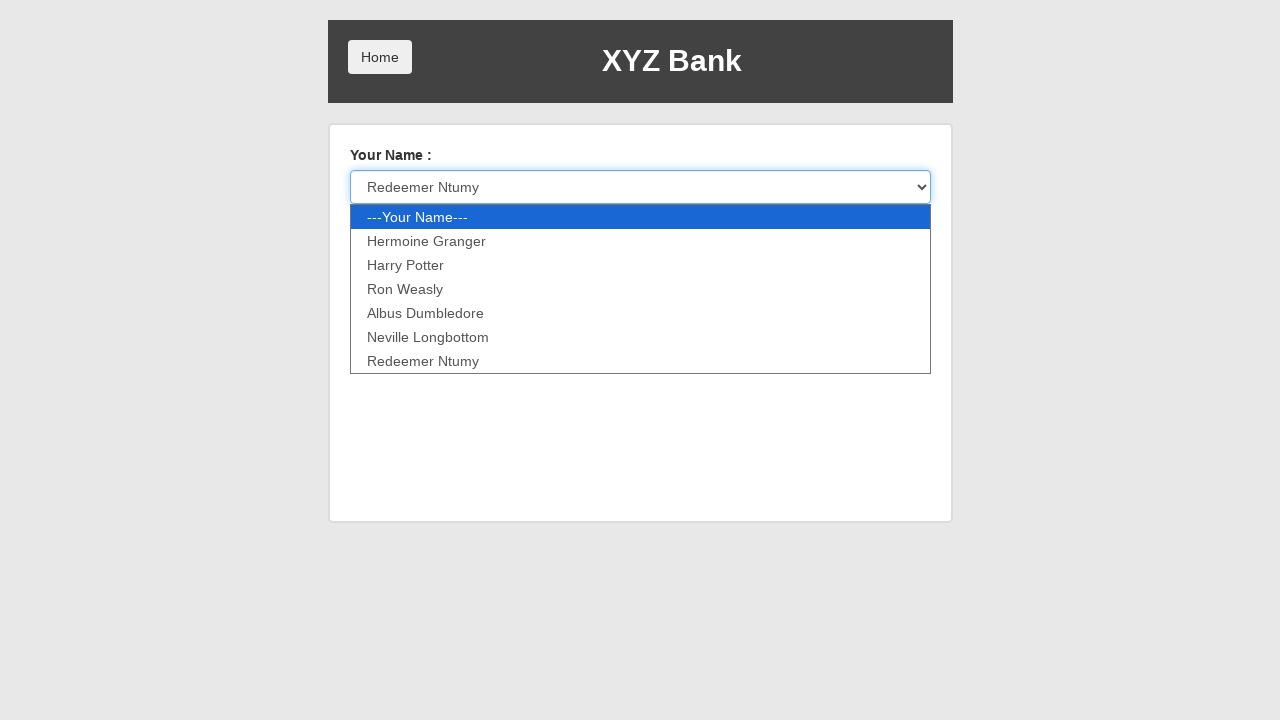

Clicked 'Login' button to authenticate as customer at (380, 236) on internal:text="Login"s
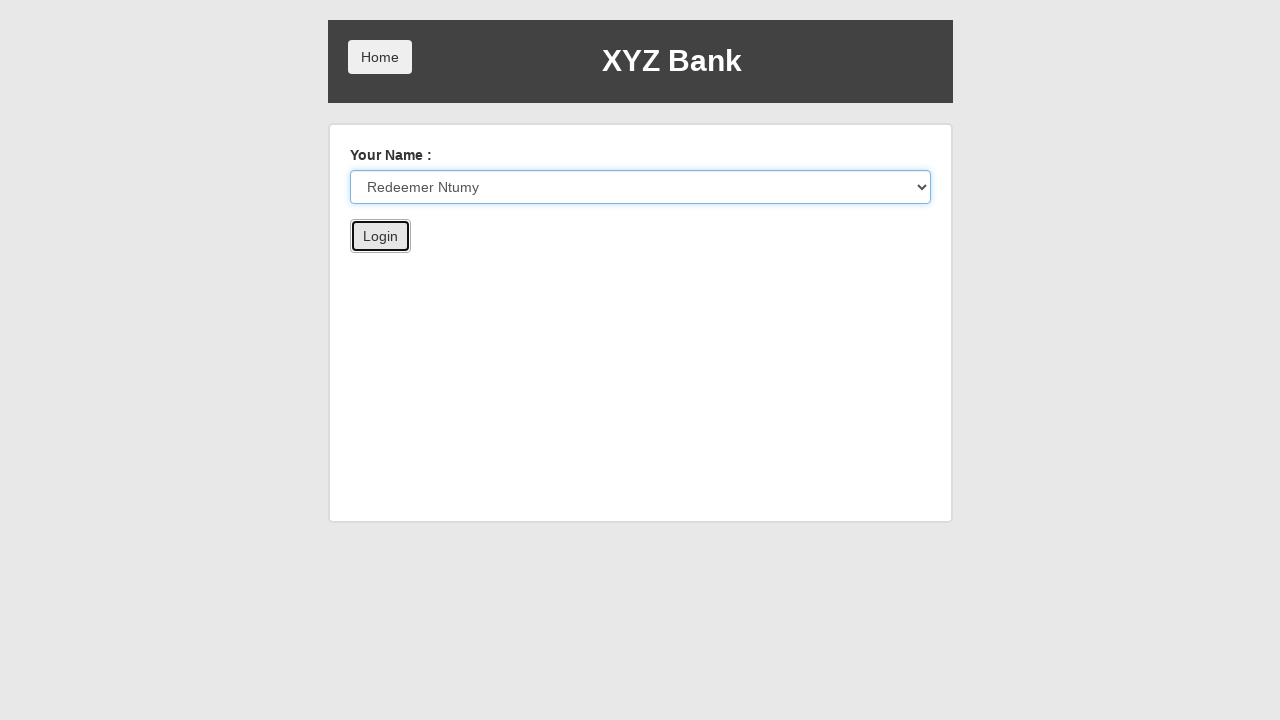

Clicked 'Deposit' button to open deposit form at (652, 264) on internal:text="Deposit"s
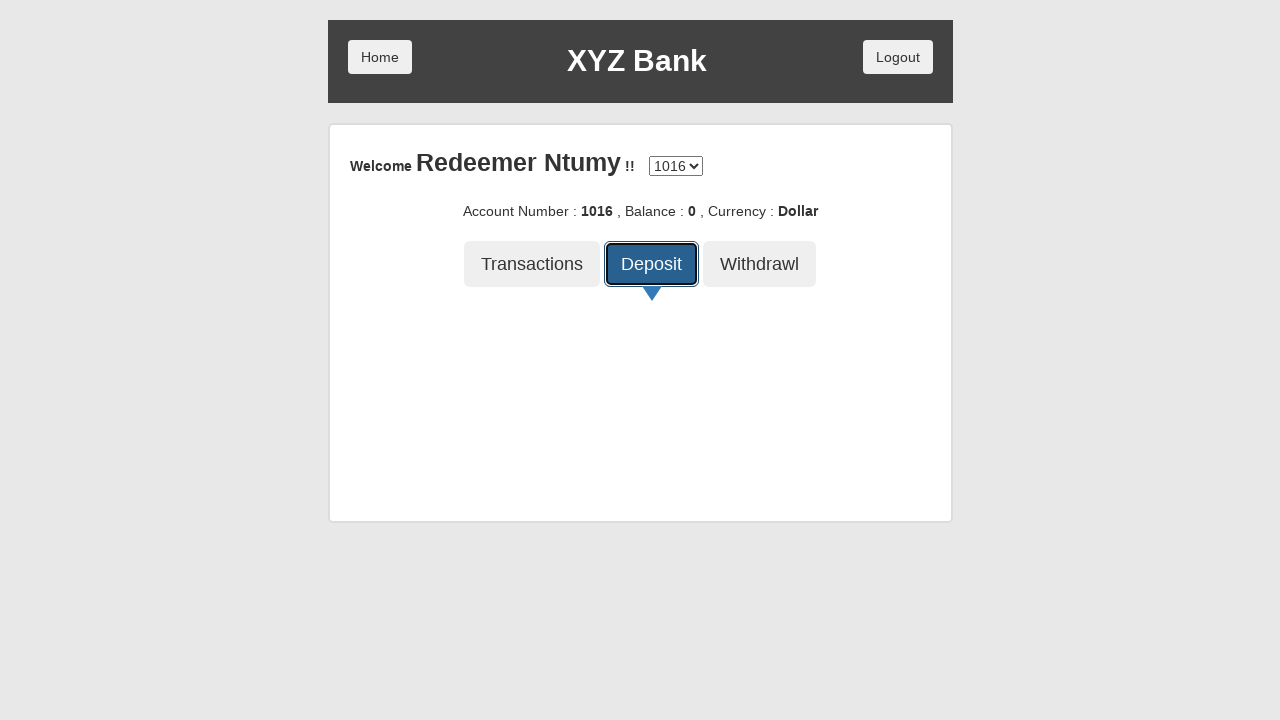

Filled deposit amount field with '5000' on internal:attr=[placeholder="amount"s]
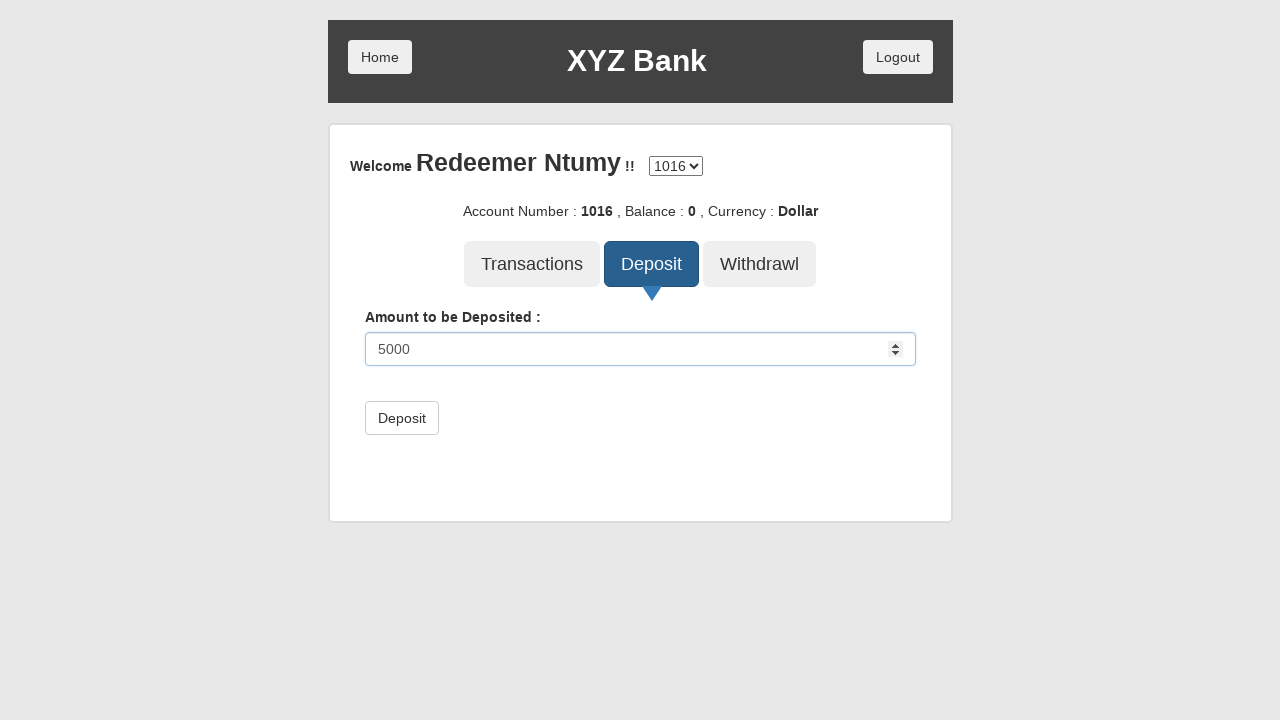

Clicked 'Deposit' submit button to process deposit of 5000 at (402, 418) on internal:text="Deposit"s >> nth=1
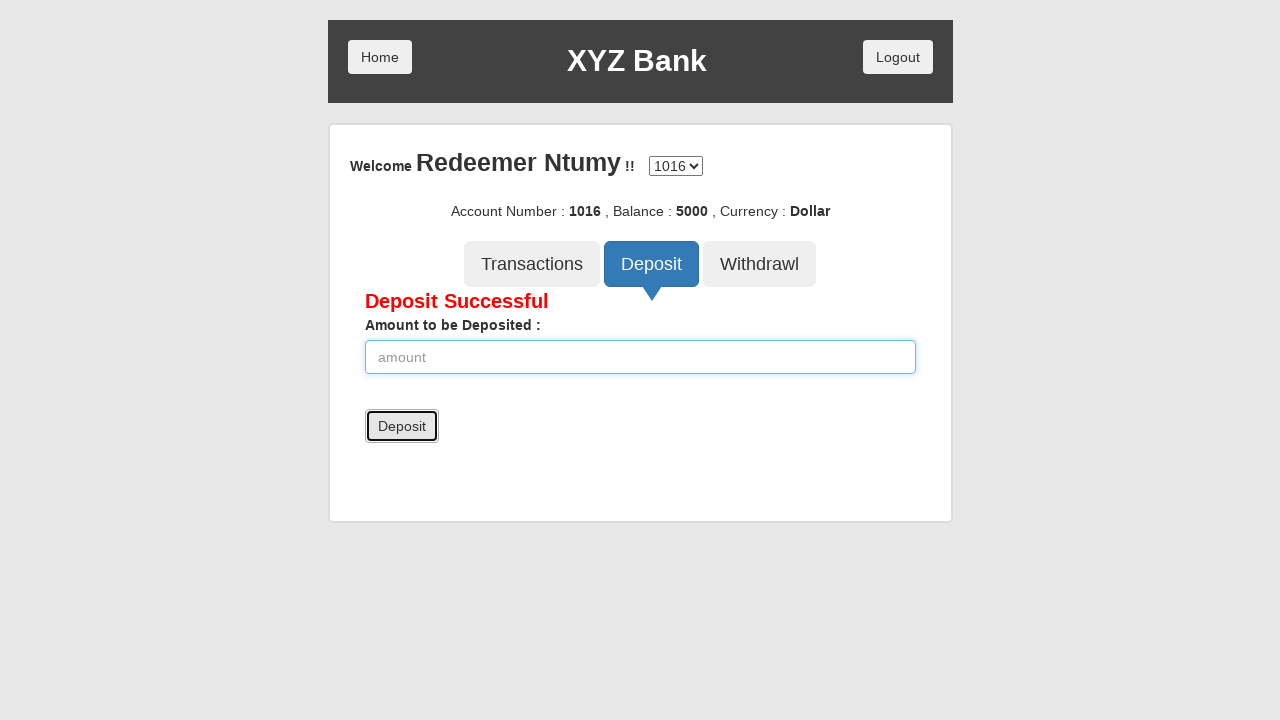

Clicked 'Withdrawl' button to open withdrawal form at (760, 264) on internal:text="Withdrawl"s
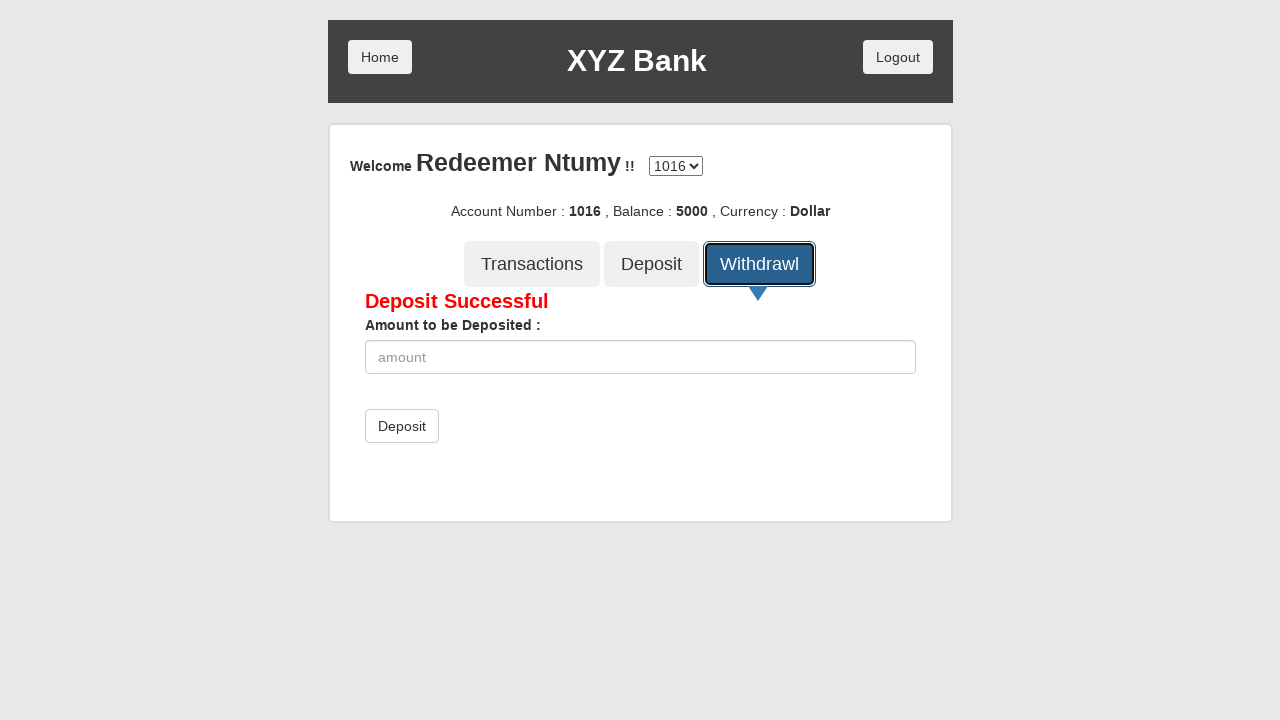

Waited 2 seconds for withdrawal form to be ready
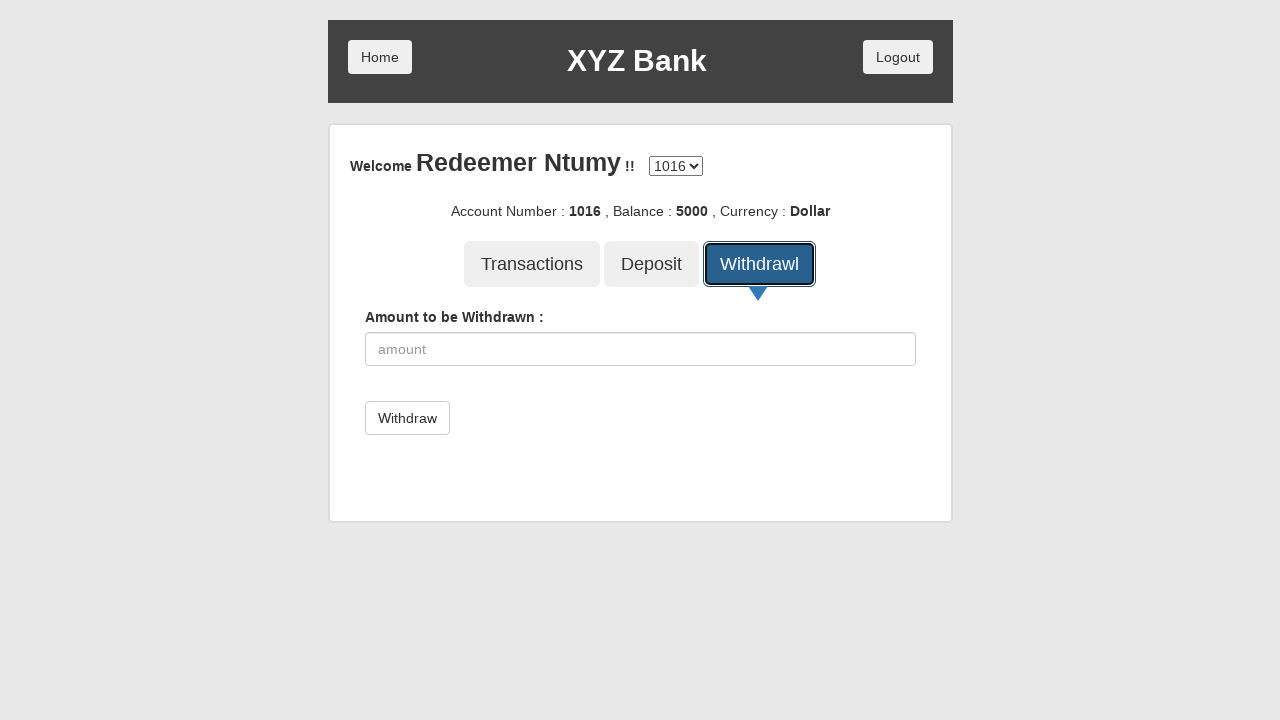

Filled withdrawal amount field with '1000' on internal:attr=[placeholder="amount"s]
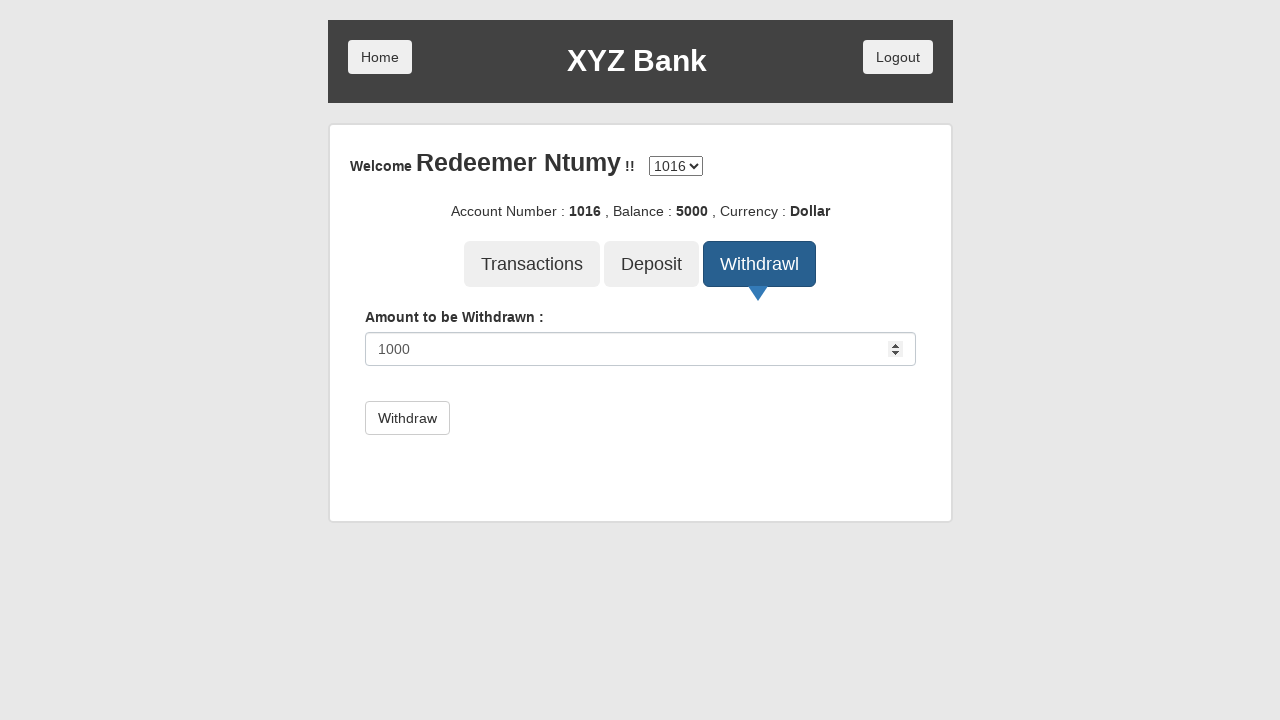

Pressed Enter to process withdrawal of 1000 on internal:attr=[placeholder="amount"i]
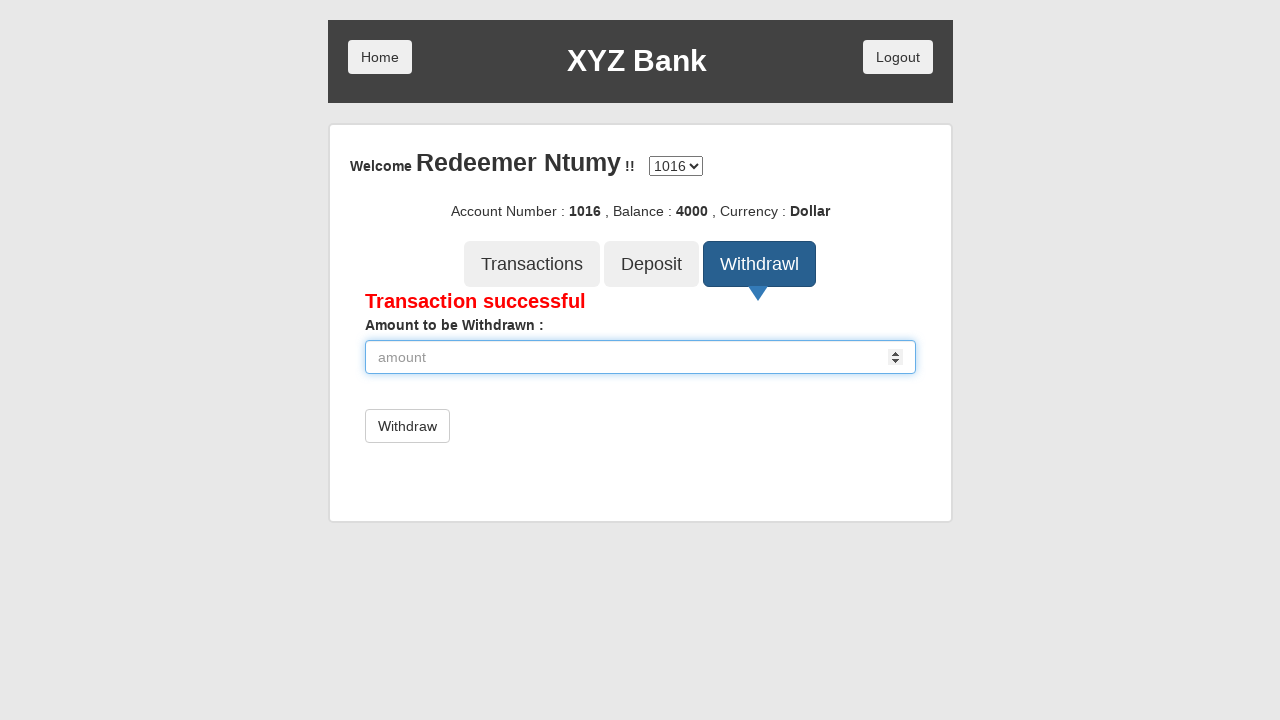

Waited for balance to update to 4000 (5000 - 1000)
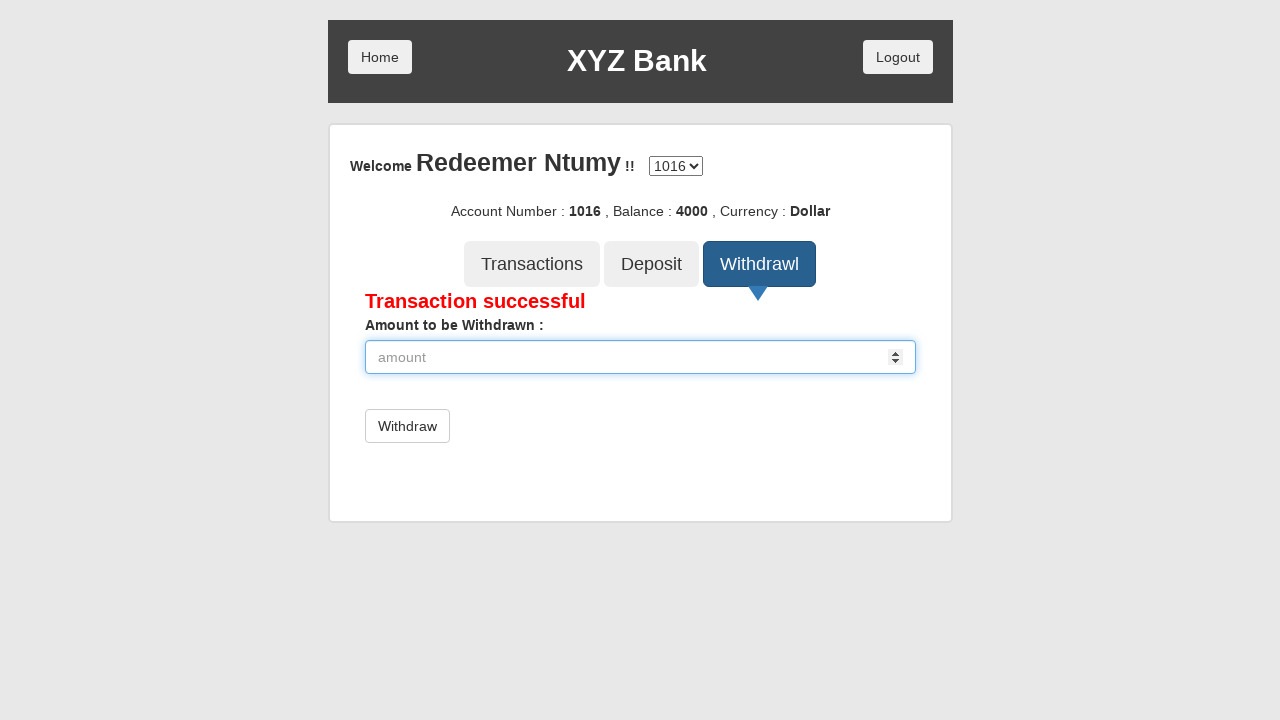

Clicked 'Home' button to return to home page at (380, 57) on internal:text="Home"s
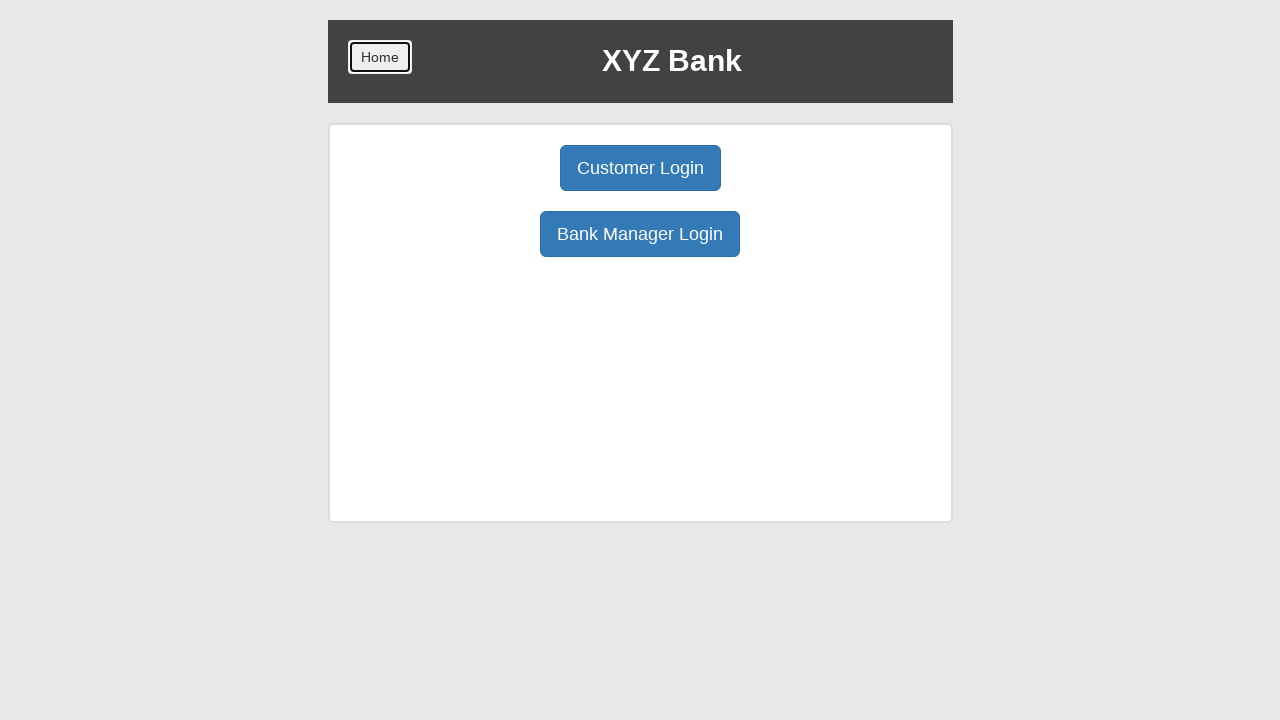

Clicked 'Bank Manager Login' button to re-enter manager portal at (640, 234) on internal:text="Bank Manager Login"s
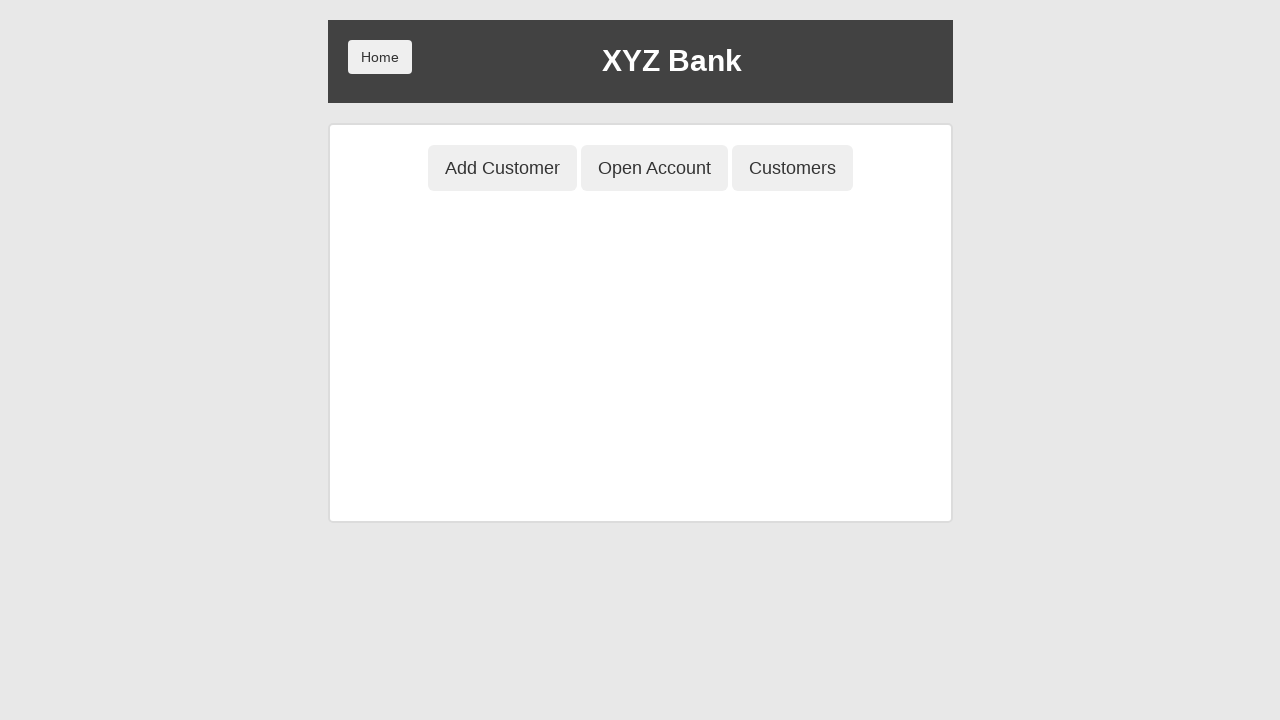

Clicked 'Customers' button to view customer list at (792, 168) on internal:text="Customers"s
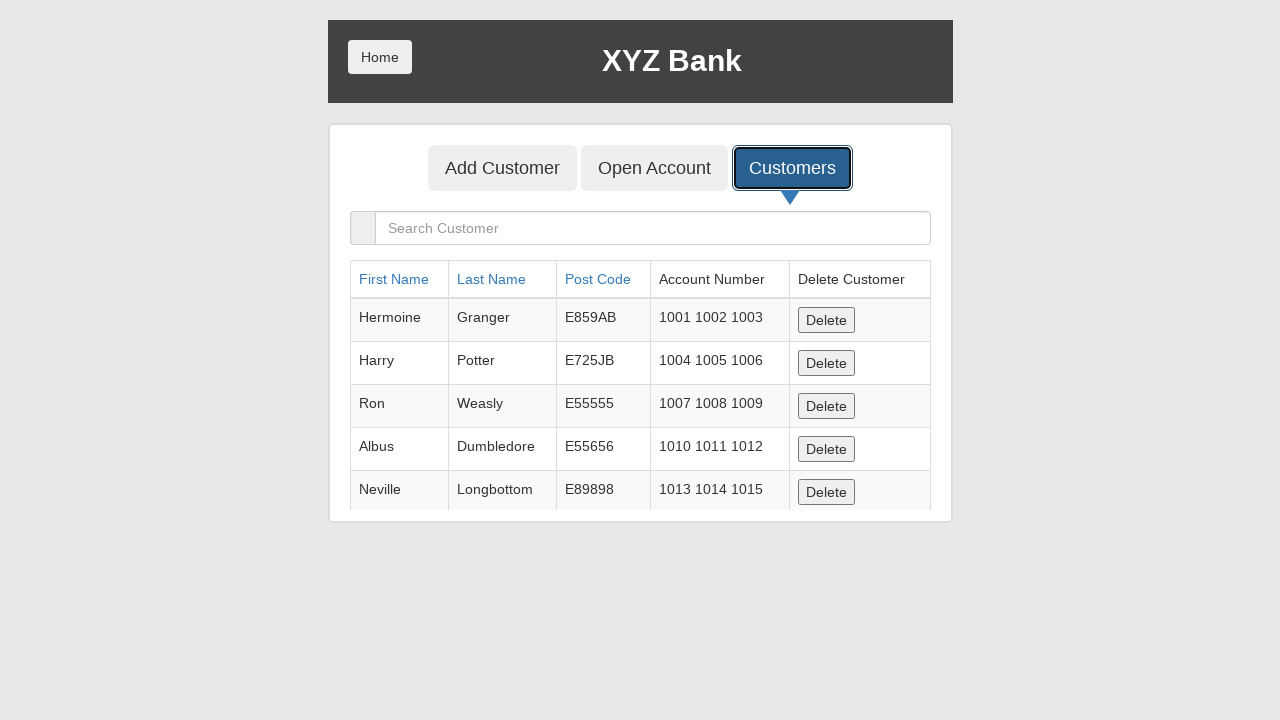

Filled search field with 'Redeemer' to find customer for deletion on internal:attr=[placeholder="Search Customer"s]
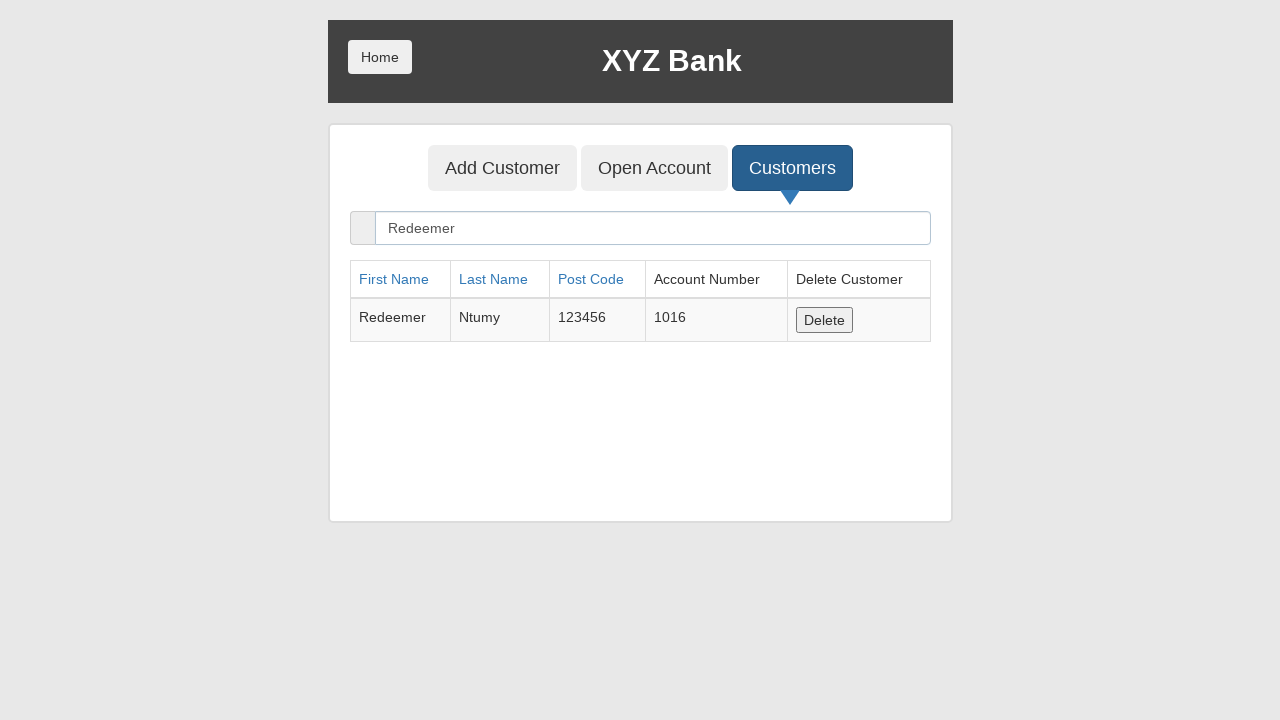

Waited for customer 'Redeemer' to appear in search results
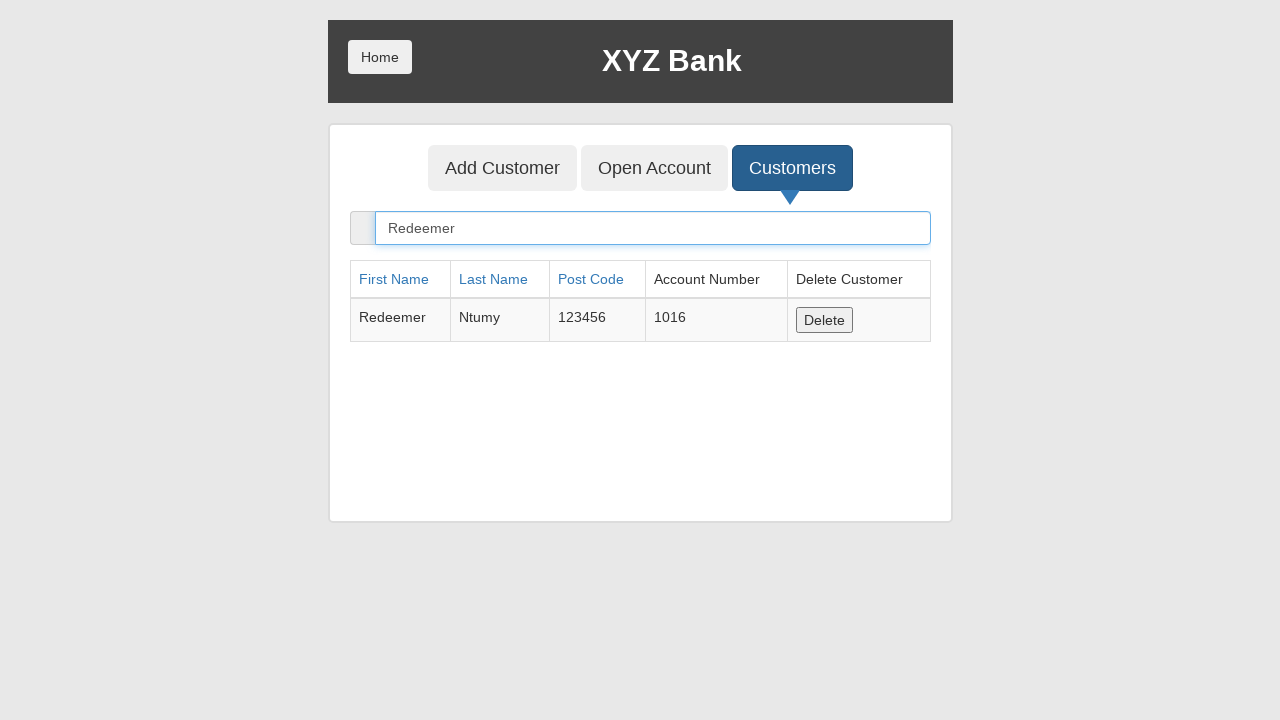

Clicked 'Delete' button to remove customer 'Redeemer' from system at (824, 320) on internal:text="Delete"i >> nth=1
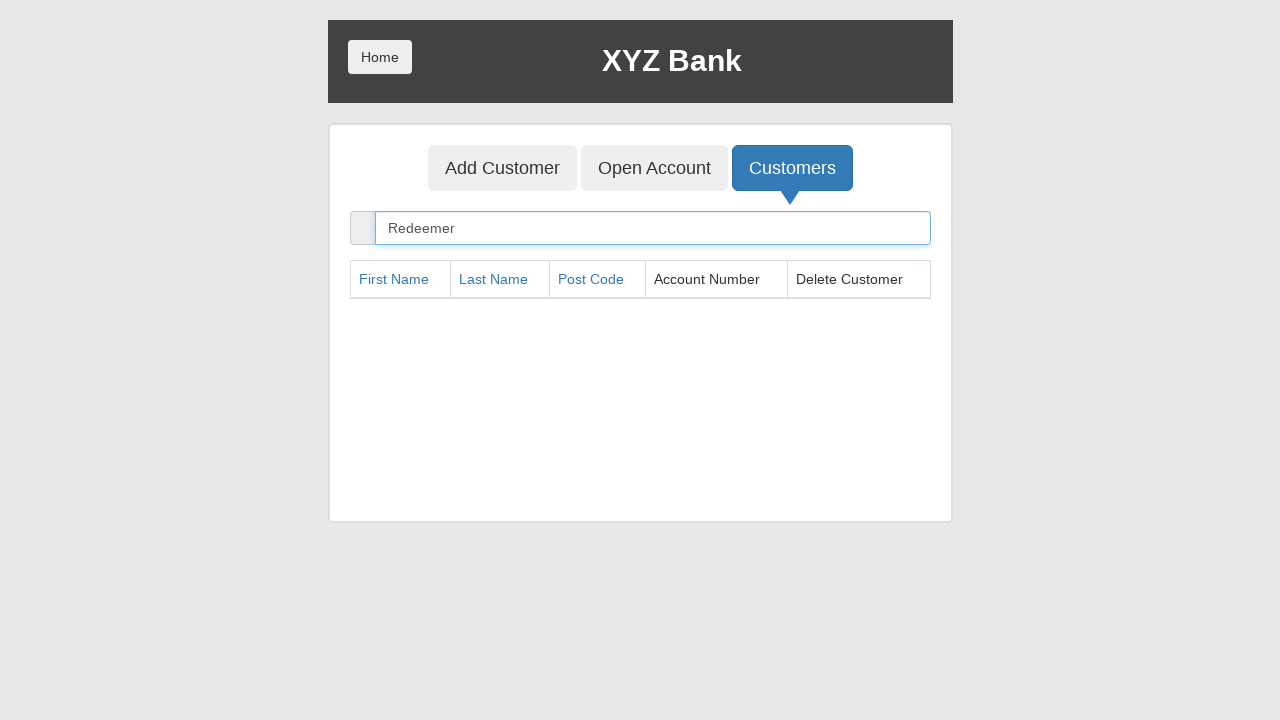

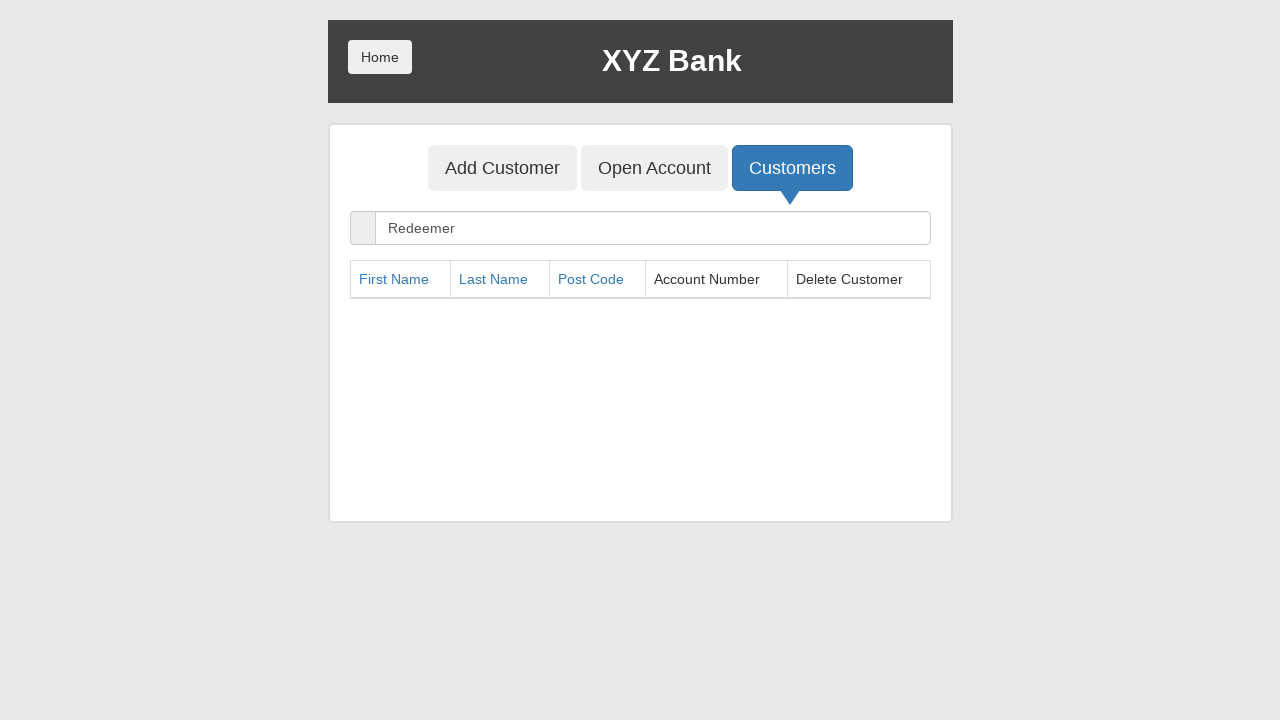